Tests checkbox interaction on a practice website by selecting the last 2 checkboxes, then the first 2 checkboxes, and finally unchecking all selected checkboxes.

Starting URL: https://testautomationpractice.blogspot.com/

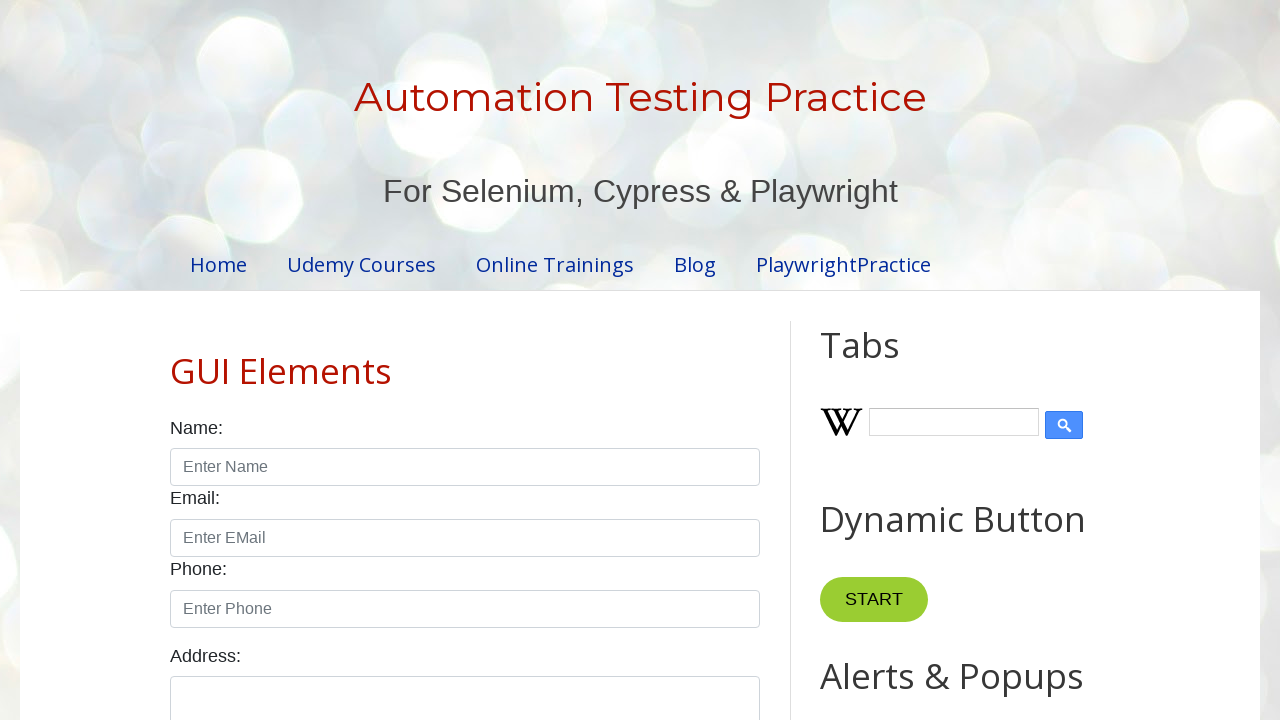

Located all checkboxes on the page
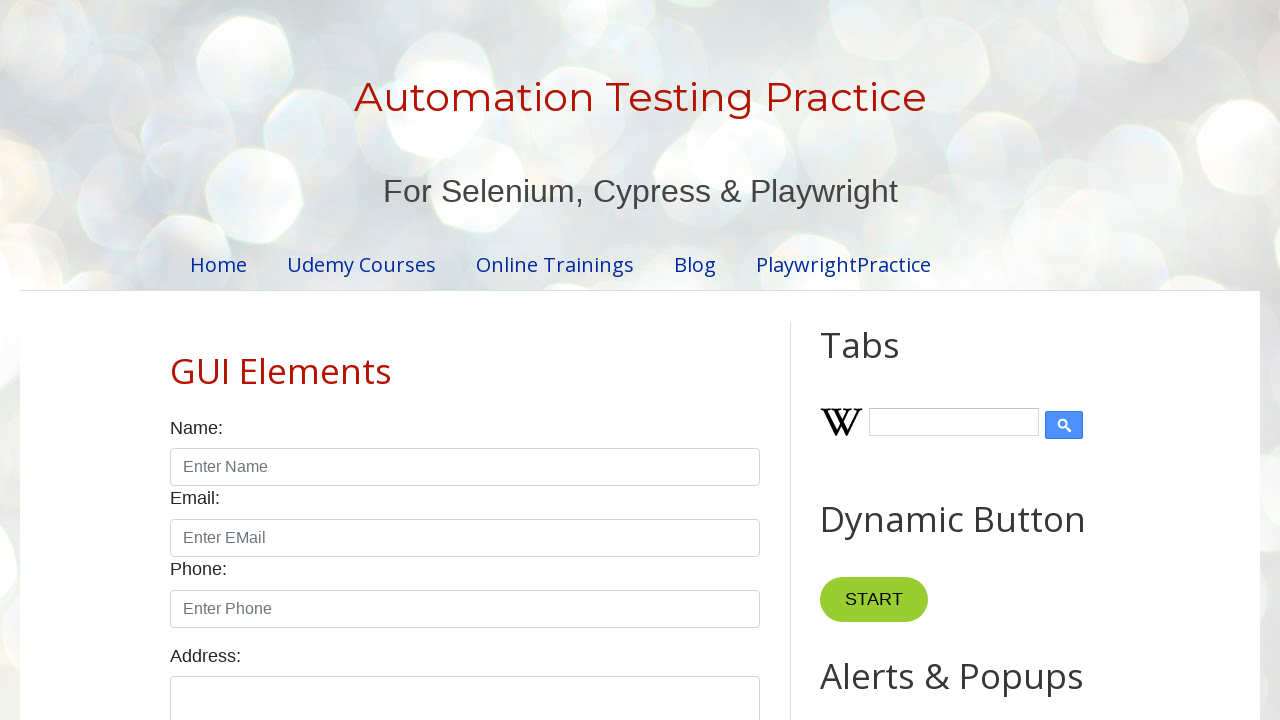

First checkbox is now visible and ready
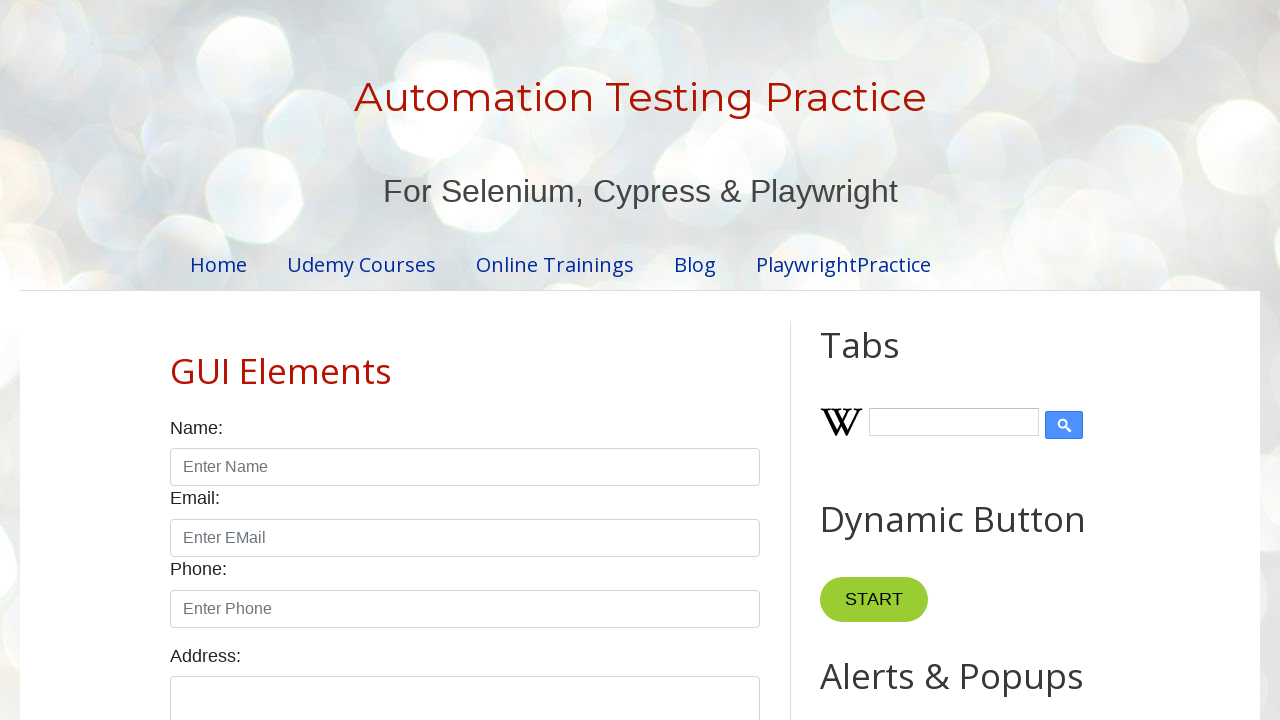

Found 7 checkboxes on the page
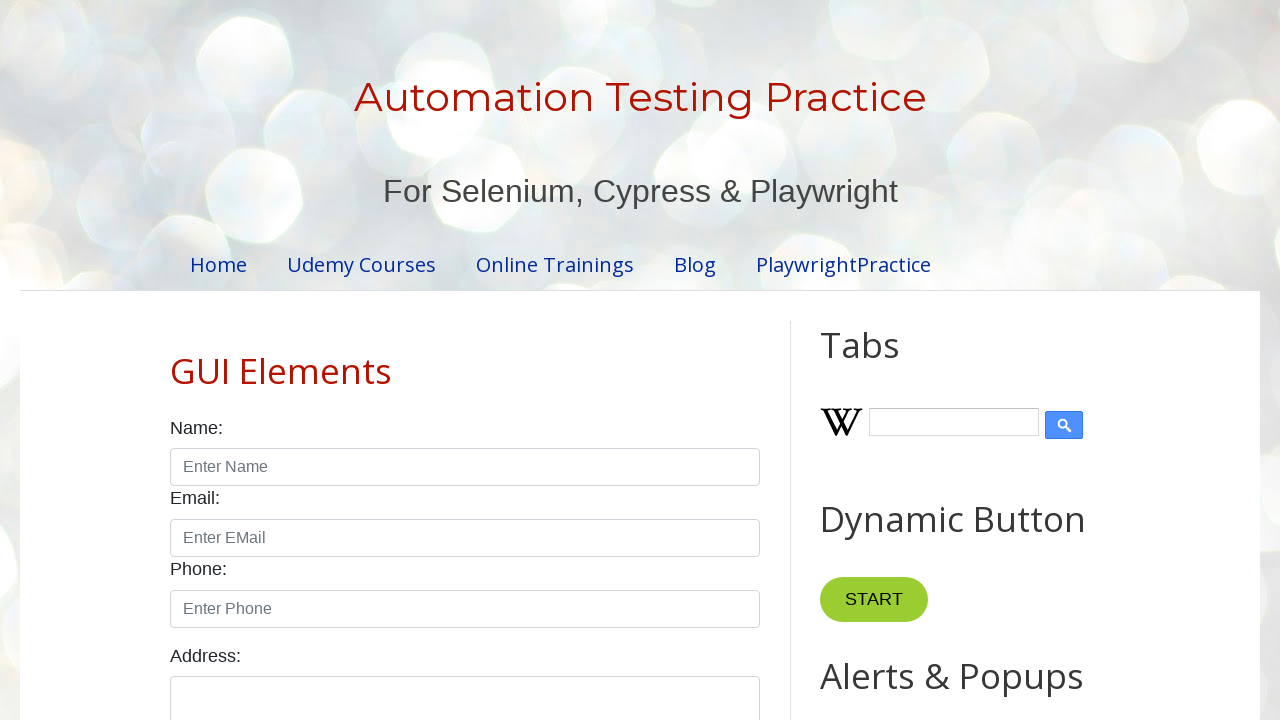

Selected checkbox at index 5 (one of the last 2) at (176, 361) on xpath=//input[@class='form-check-input' and @type='checkbox'] >> nth=5
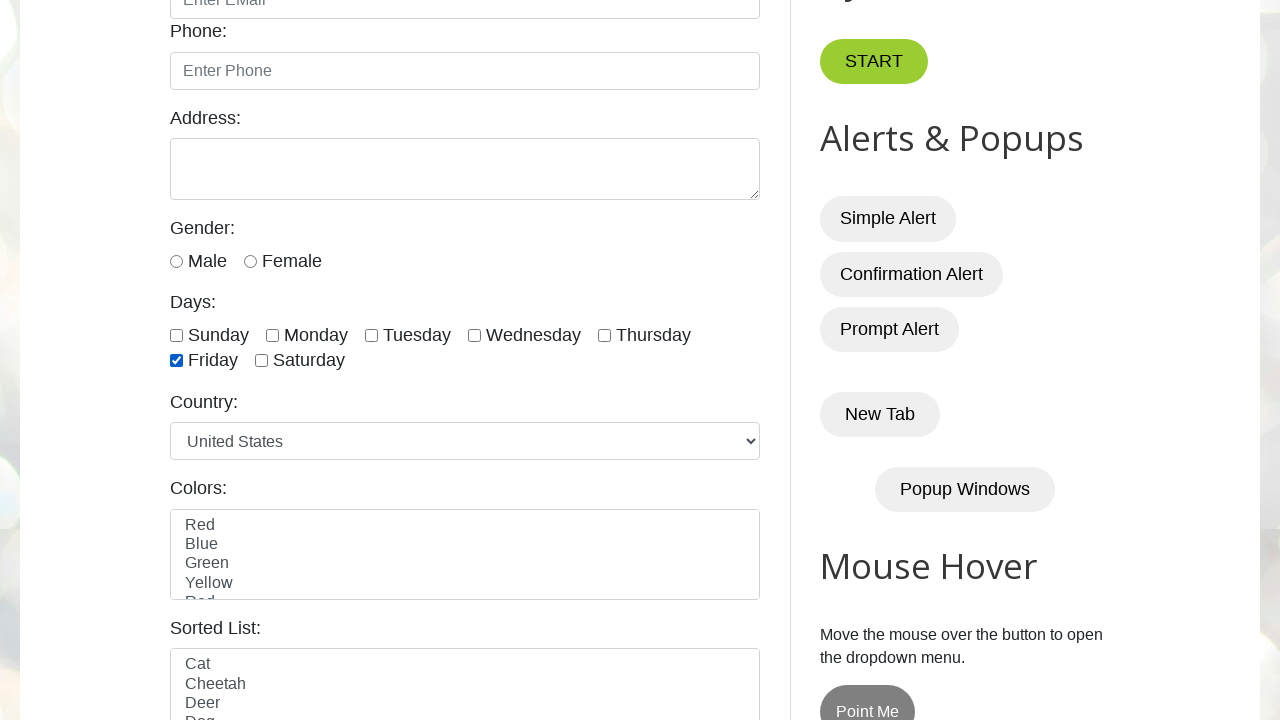

Selected checkbox at index 6 (one of the last 2) at (262, 361) on xpath=//input[@class='form-check-input' and @type='checkbox'] >> nth=6
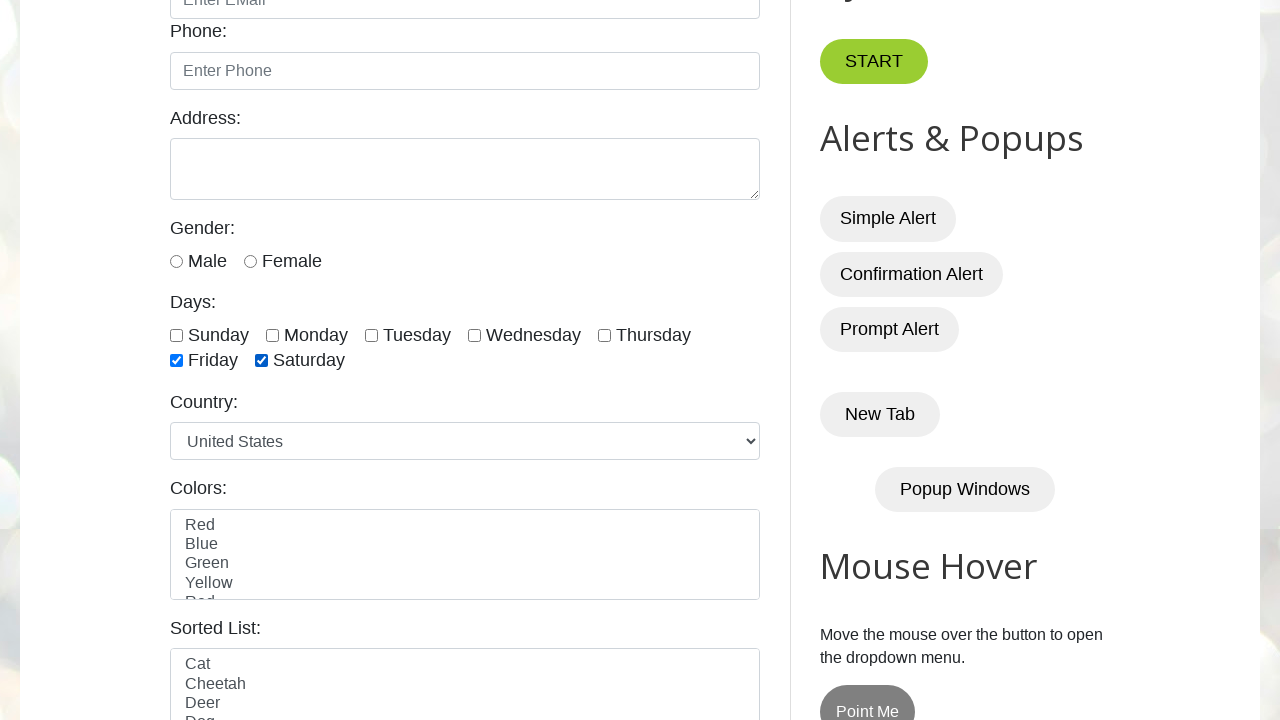

Selected checkbox at index 0 (one of the first 2) at (176, 335) on xpath=//input[@class='form-check-input' and @type='checkbox'] >> nth=0
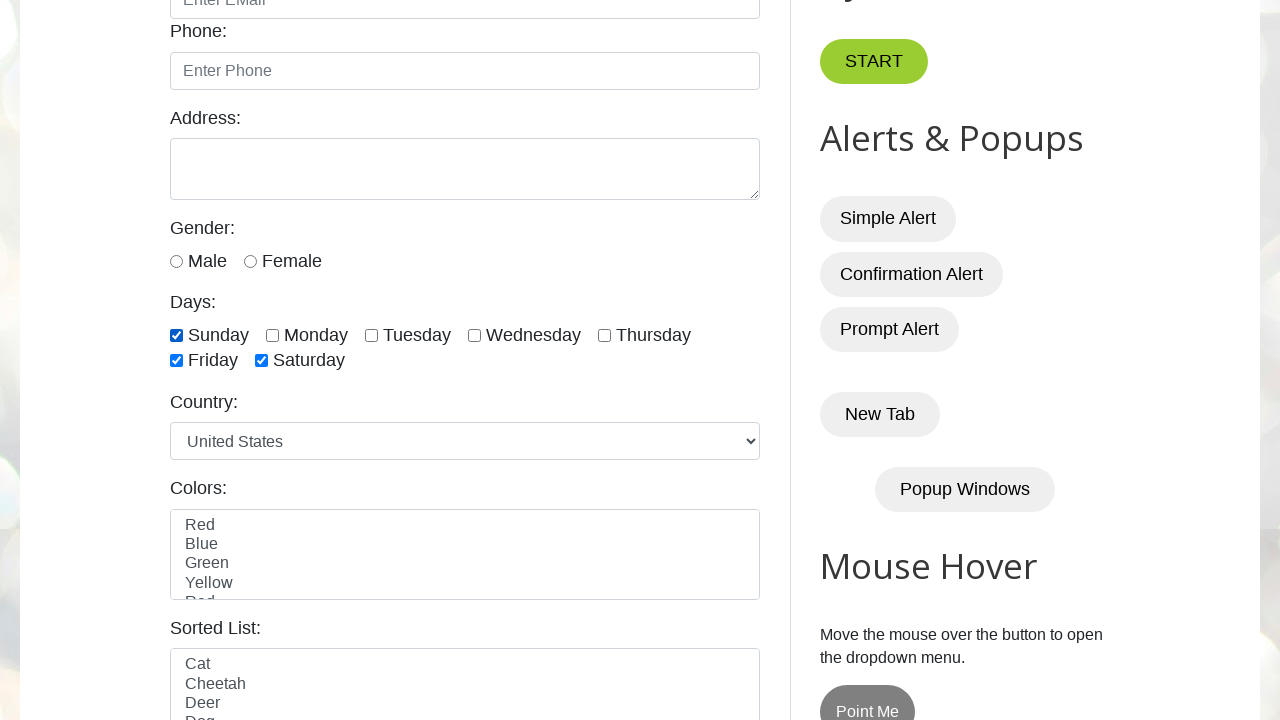

Selected checkbox at index 1 (one of the first 2) at (272, 335) on xpath=//input[@class='form-check-input' and @type='checkbox'] >> nth=1
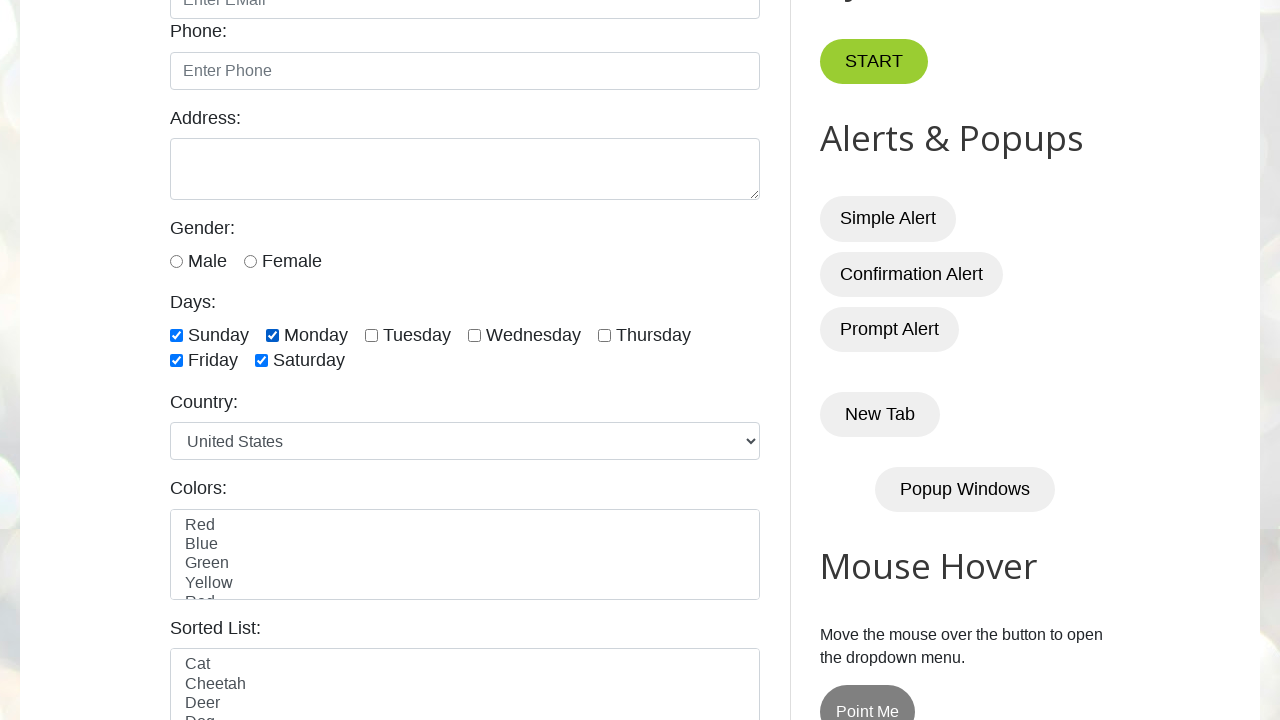

Waited 1 second to observe selected checkboxes
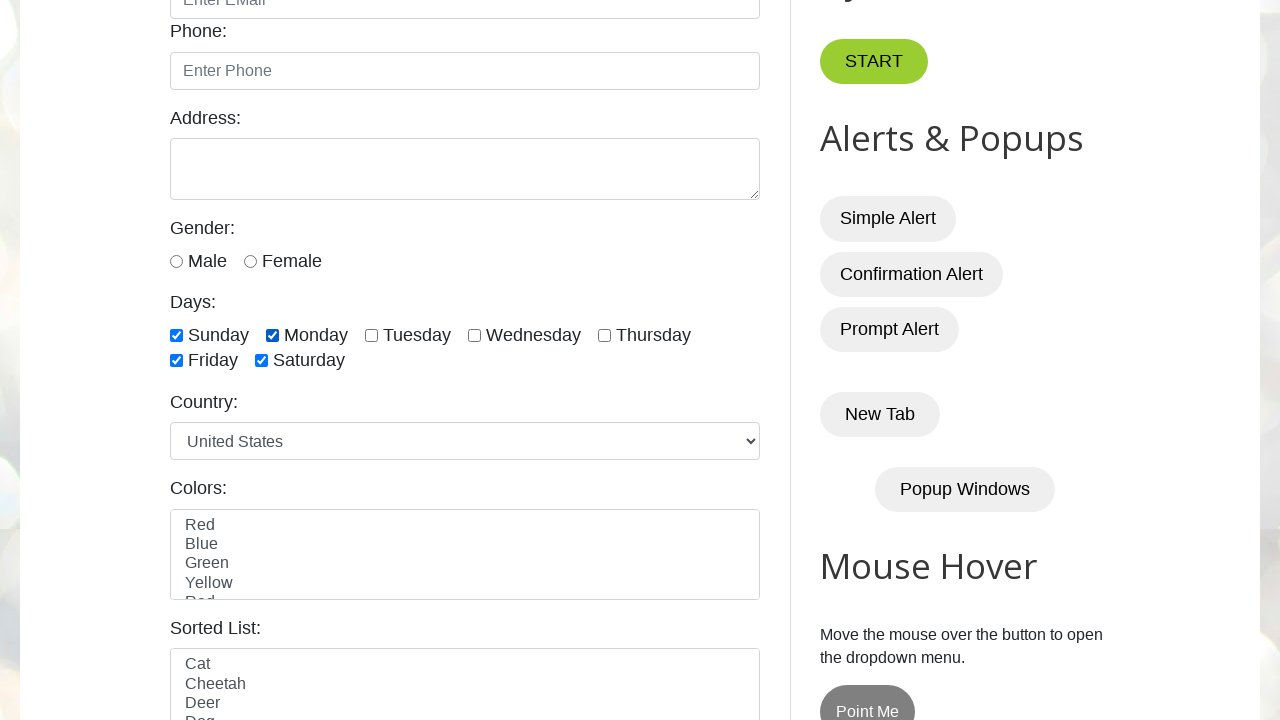

Unchecked checkbox at index 0 at (176, 335) on xpath=//input[@class='form-check-input' and @type='checkbox'] >> nth=0
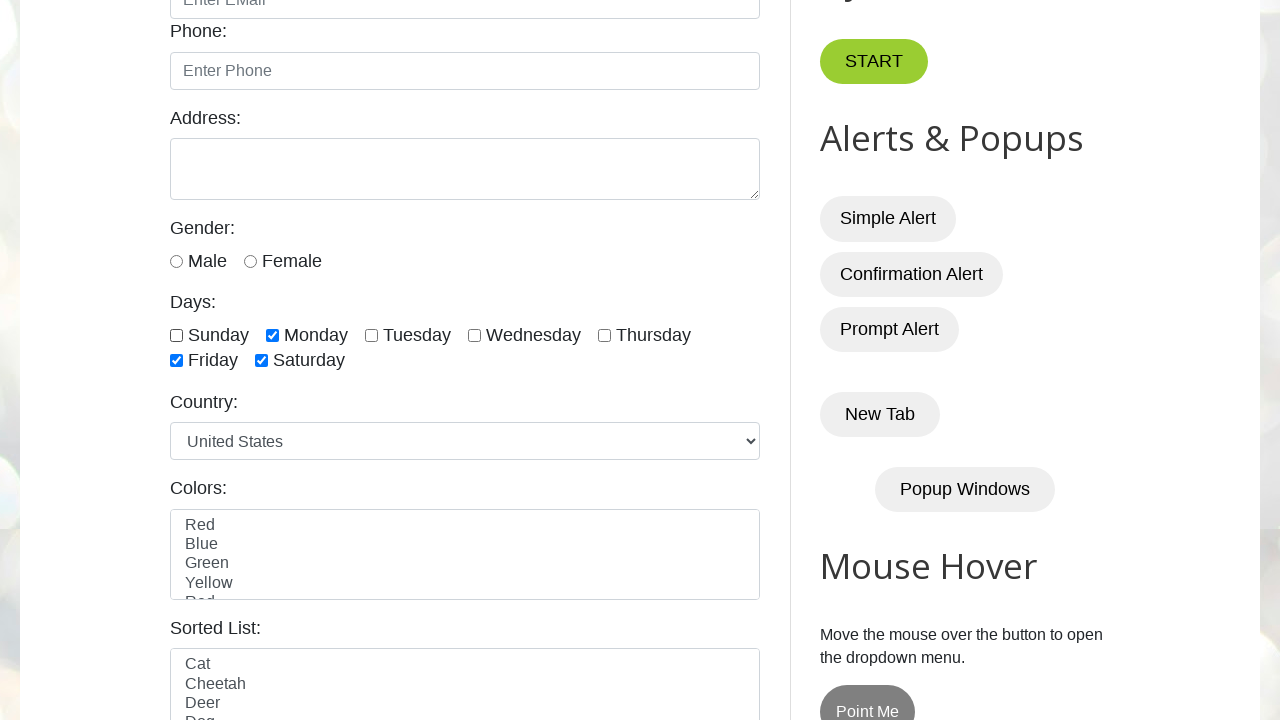

Unchecked checkbox at index 1 at (272, 335) on xpath=//input[@class='form-check-input' and @type='checkbox'] >> nth=1
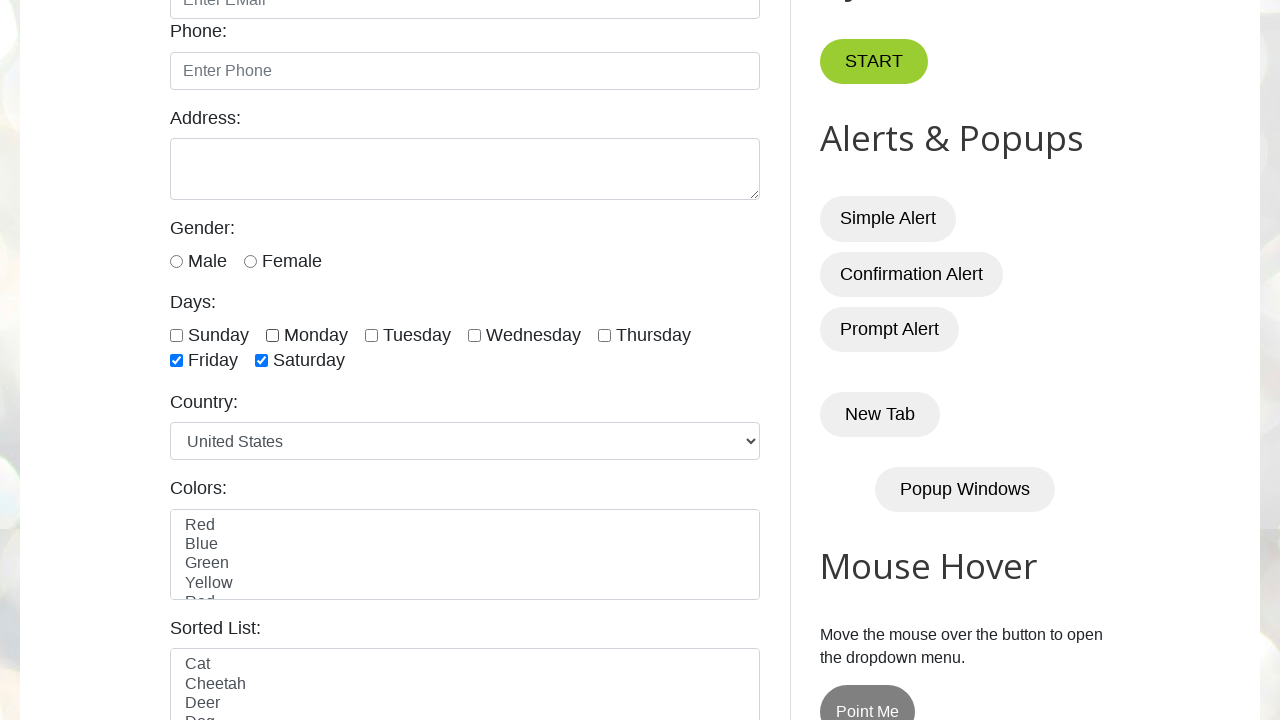

Unchecked checkbox at index 5 at (176, 361) on xpath=//input[@class='form-check-input' and @type='checkbox'] >> nth=5
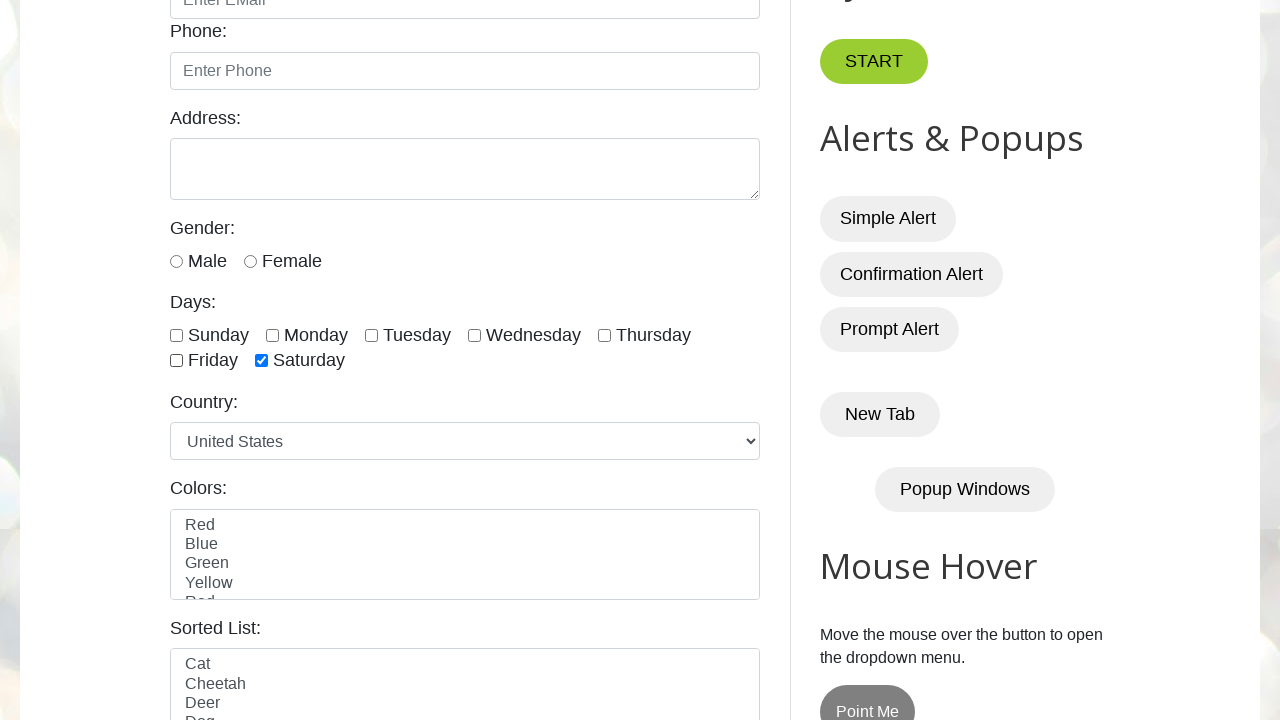

Unchecked checkbox at index 6 at (262, 361) on xpath=//input[@class='form-check-input' and @type='checkbox'] >> nth=6
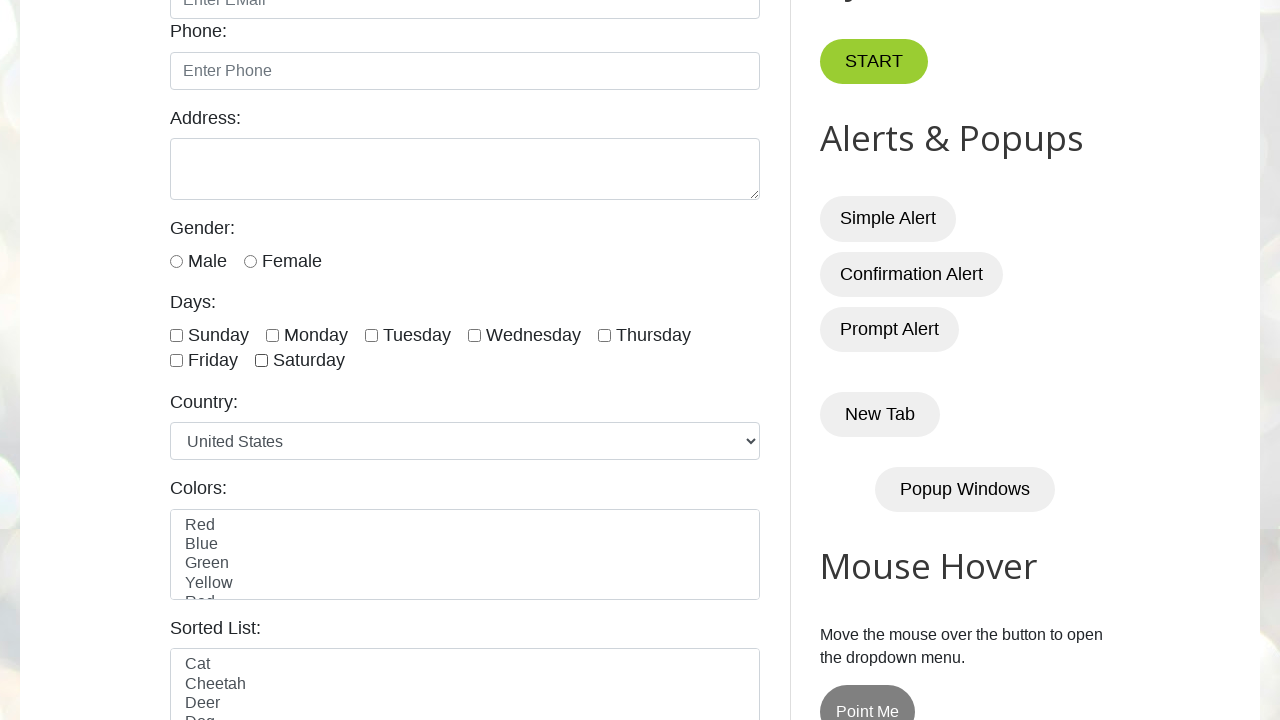

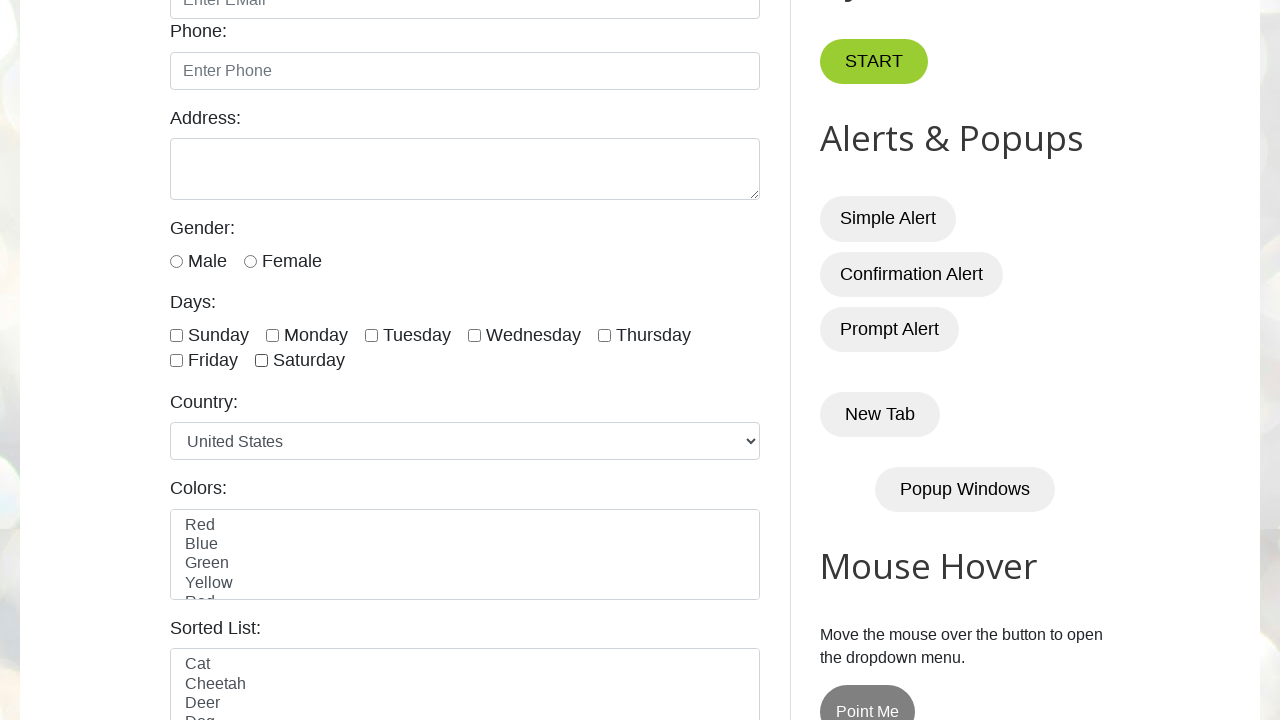